Opens a form page, navigates to another site in a new tab to extract course information, returns to the original tab and fills a form field with the extracted text

Starting URL: https://rahulshettyacademy.com/angularpractice/

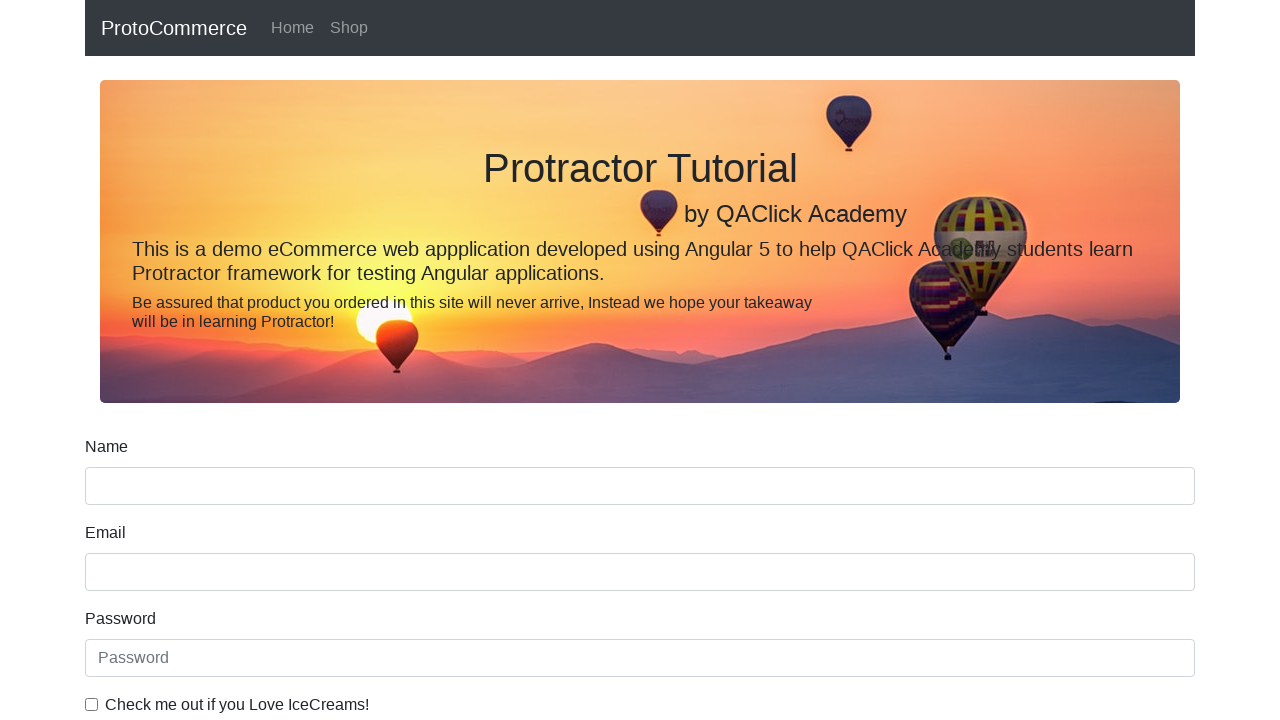

Opened a new tab
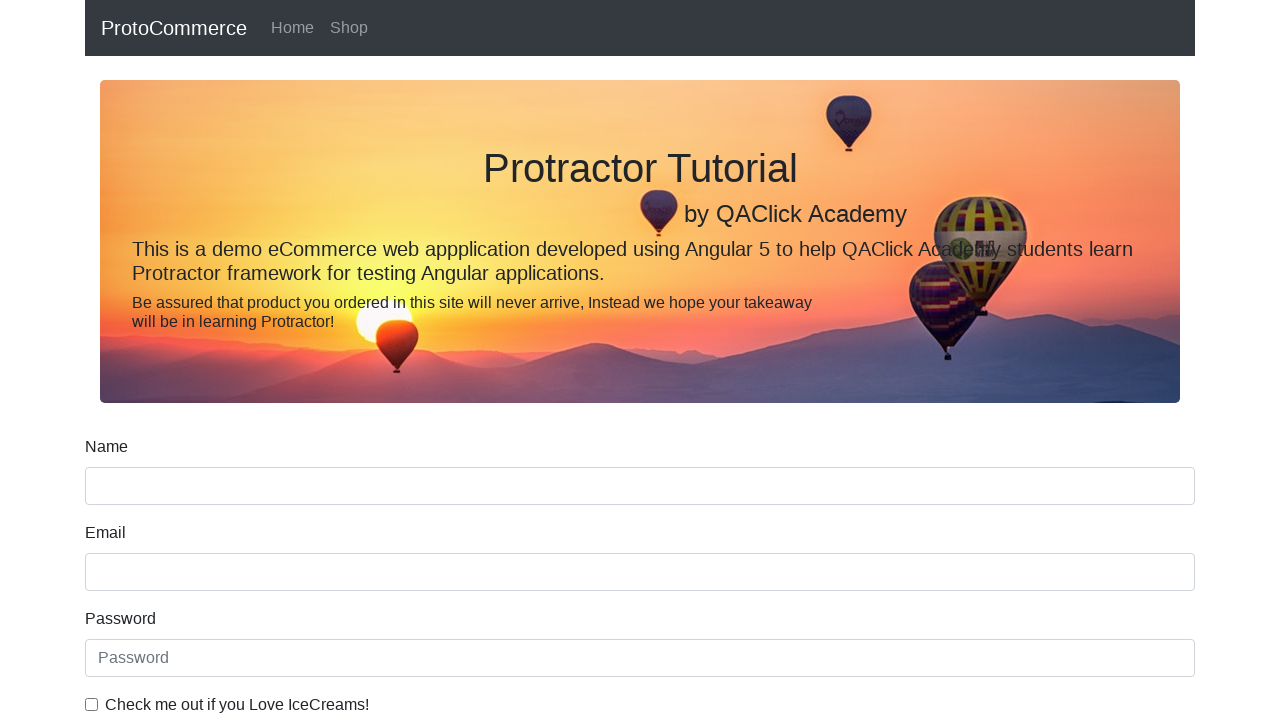

Navigated to courses homepage in new tab
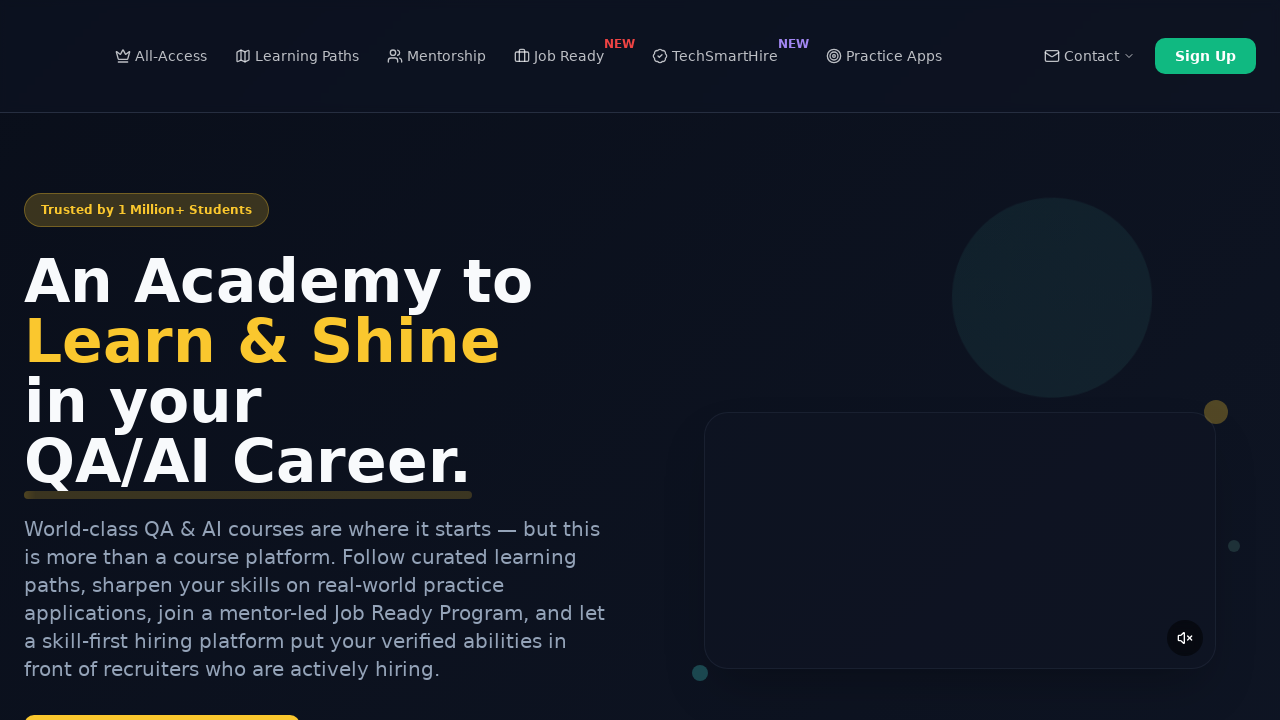

Located all course links on the page
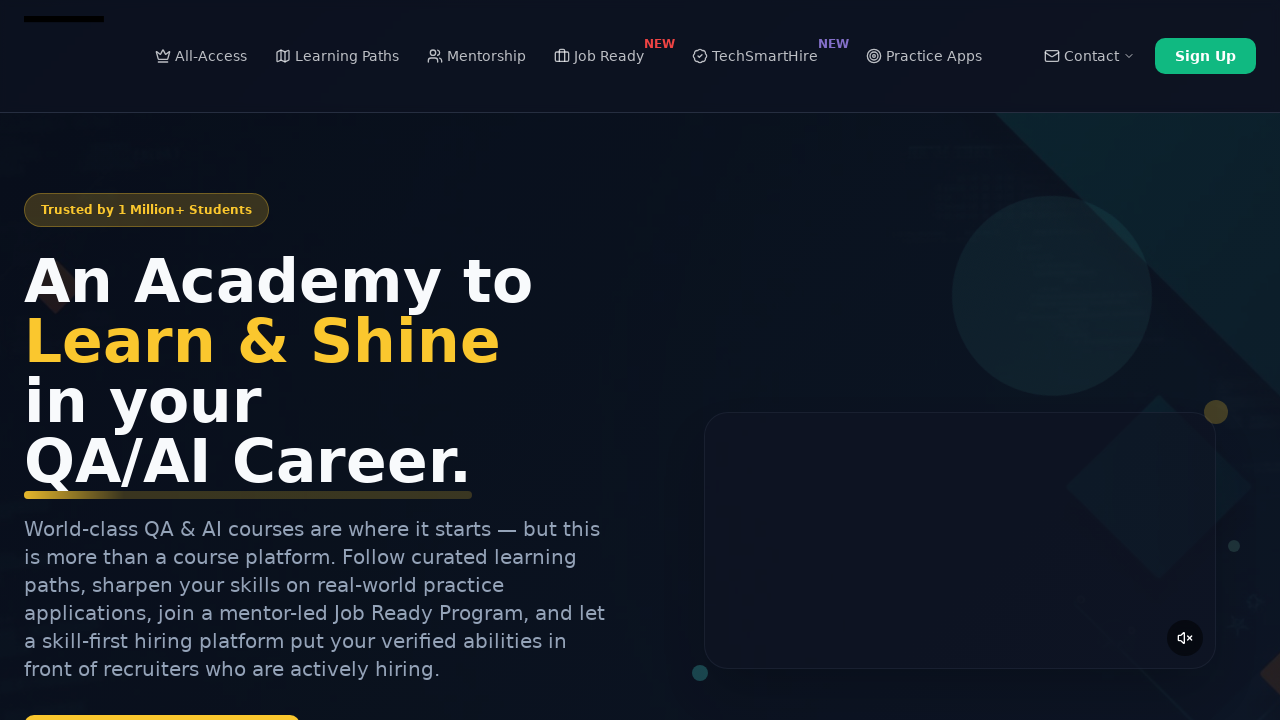

Extracted course name: Playwright Testing
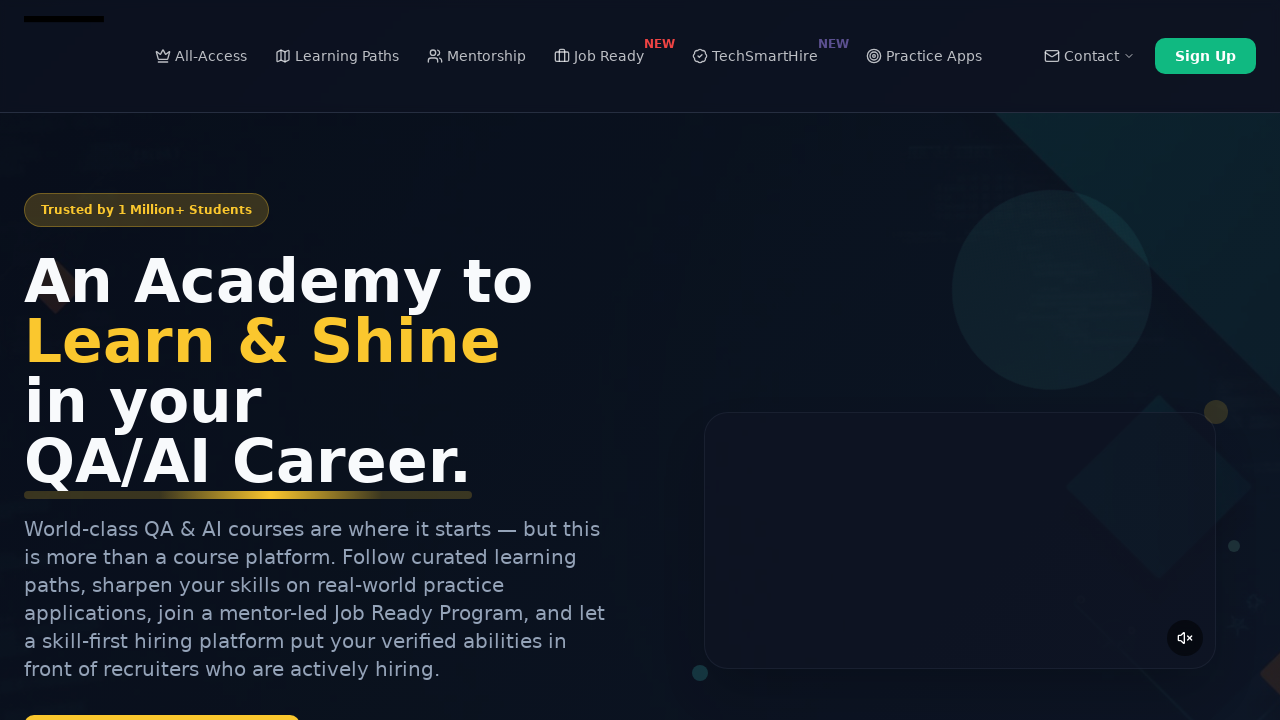

Closed the new tab and returned to original tab
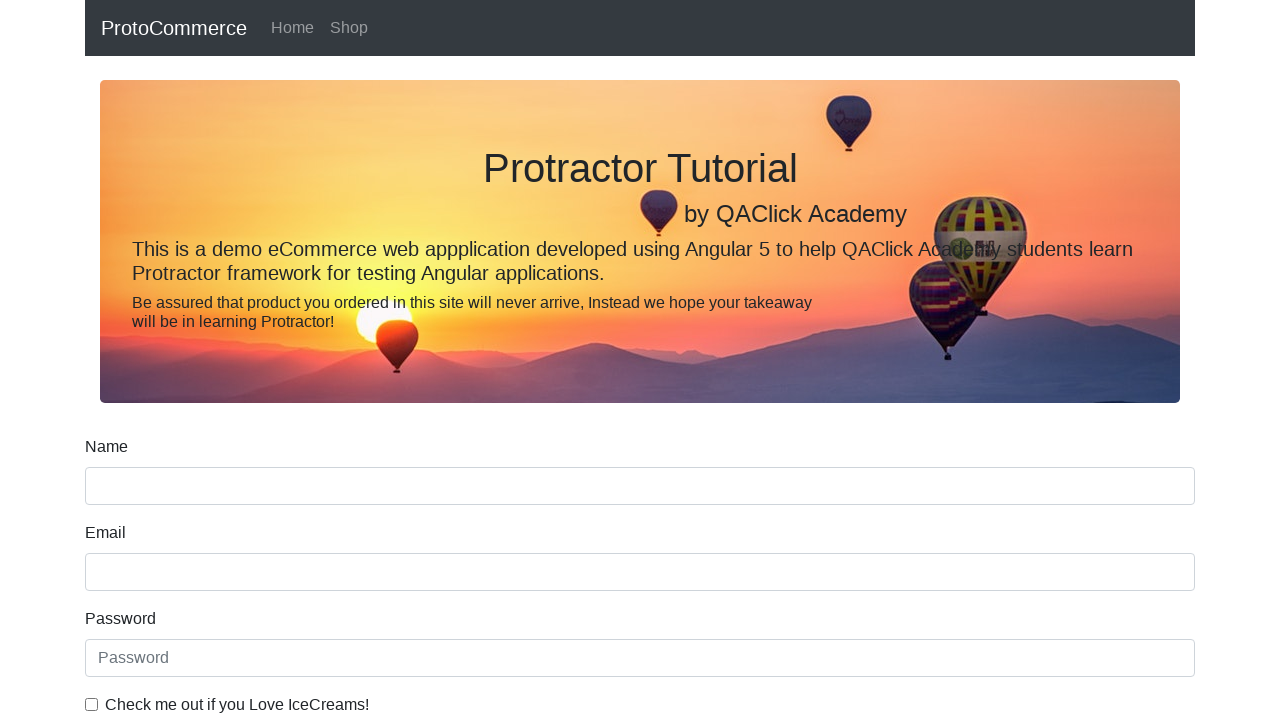

Filled name field with extracted course name: Playwright Testing on input[name='name']
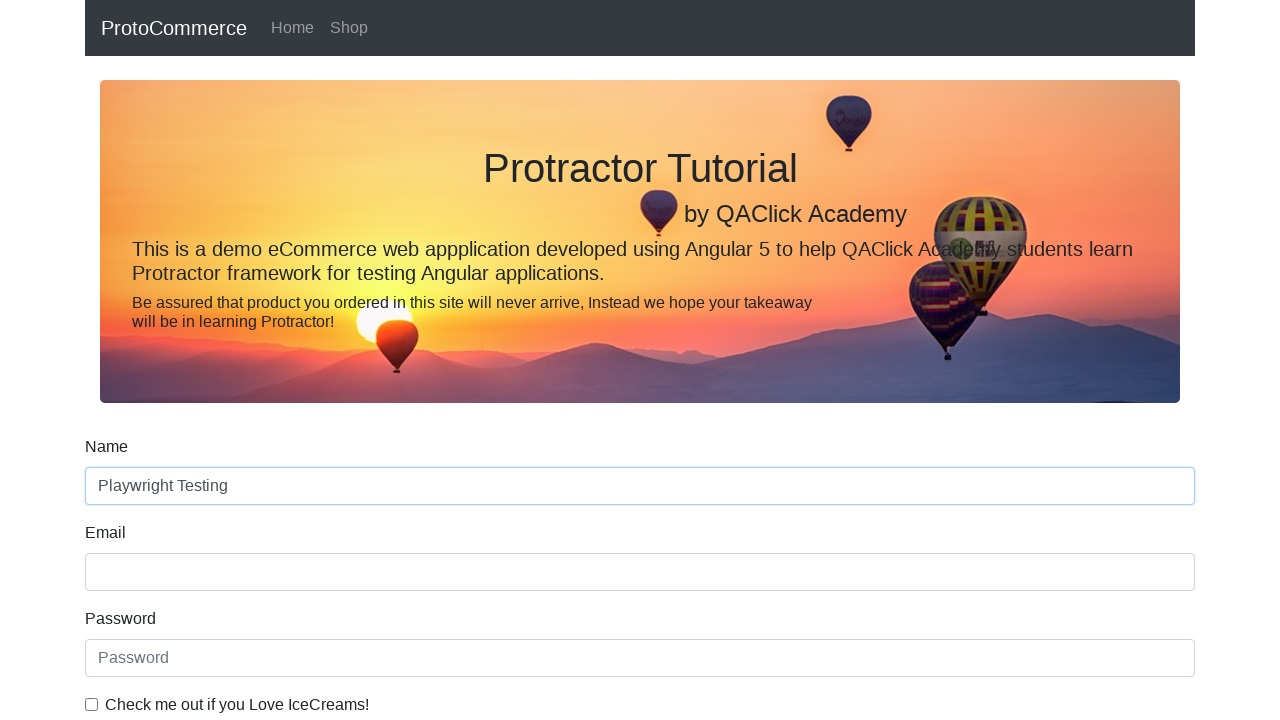

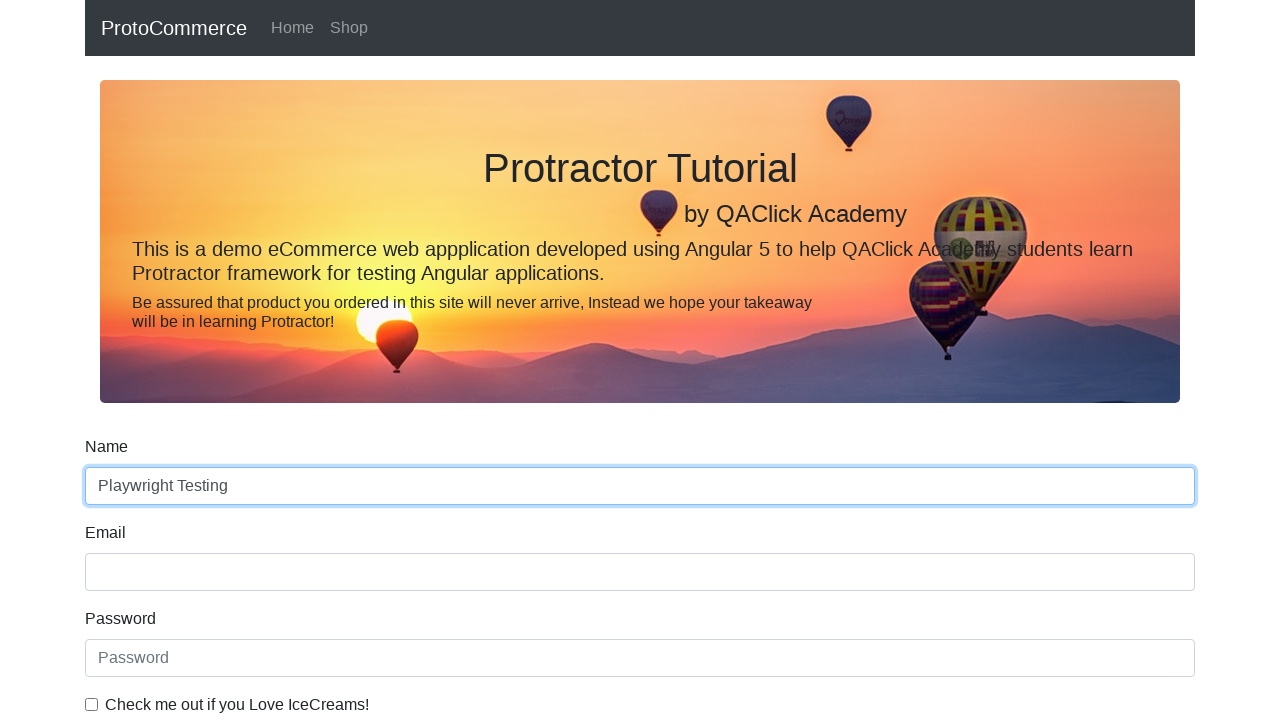